Tests soft assertions by navigating to BrowserStack homepage and performing multiple title verifications

Starting URL: https://www.browserstack.com/

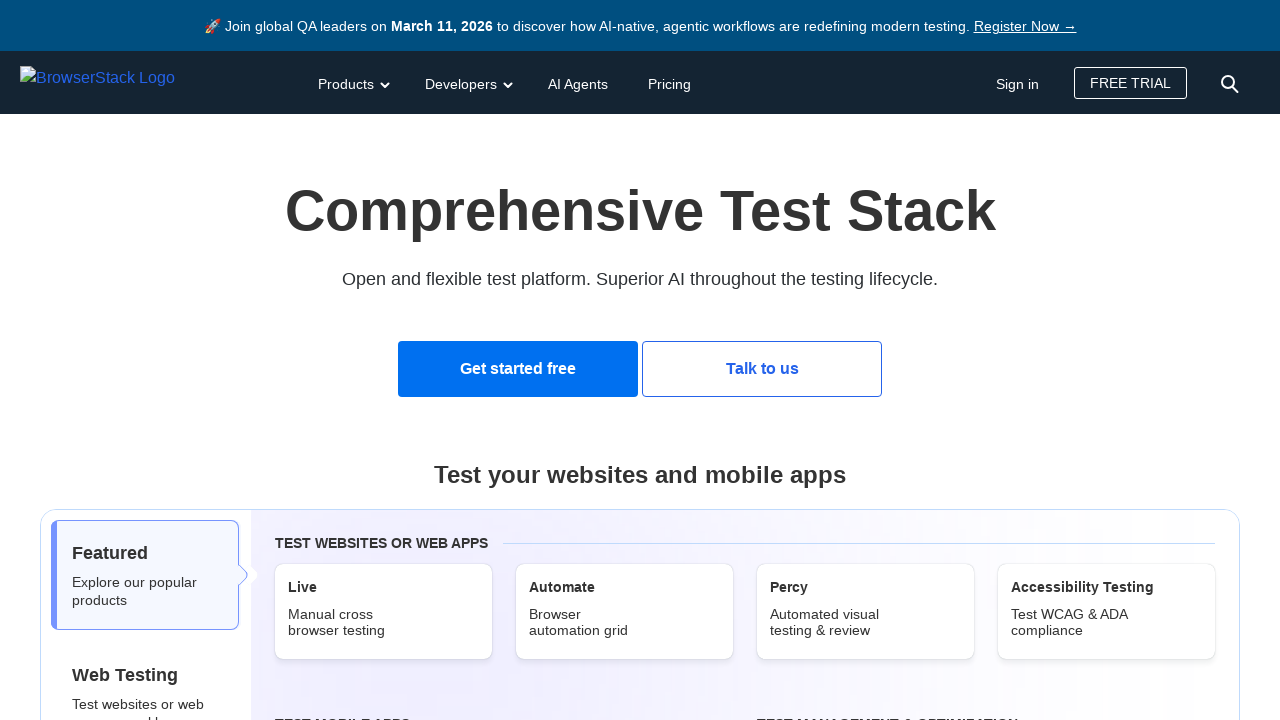

Waited for page to load (domcontentloaded)
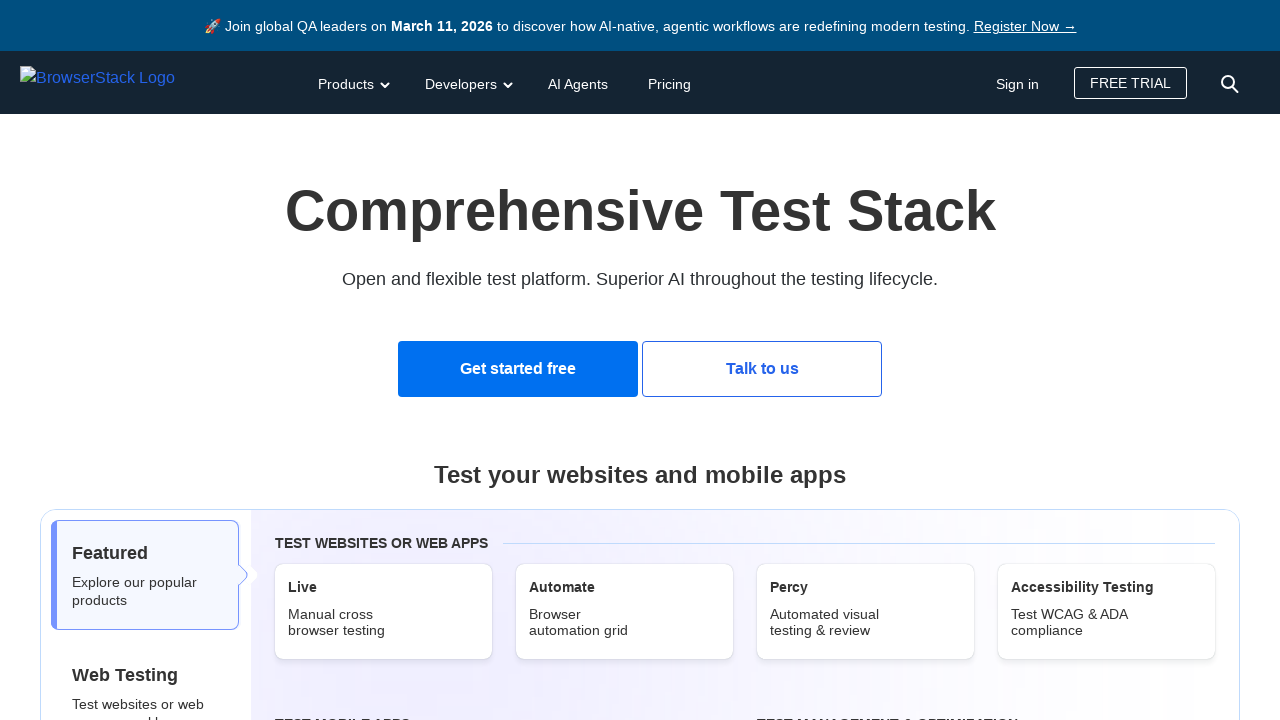

Retrieved page title: Most Reliable App & Cross Browser Testing Platform | BrowserStack
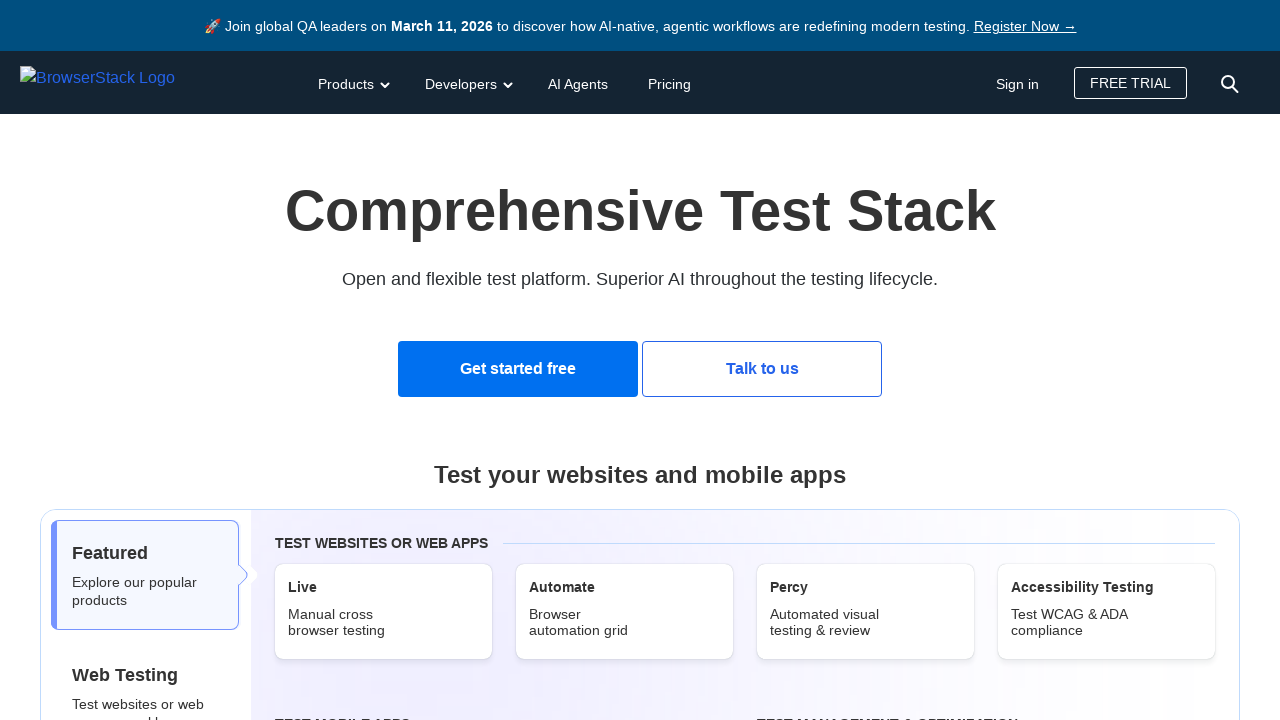

Navigated to https://www.browserstack.com/
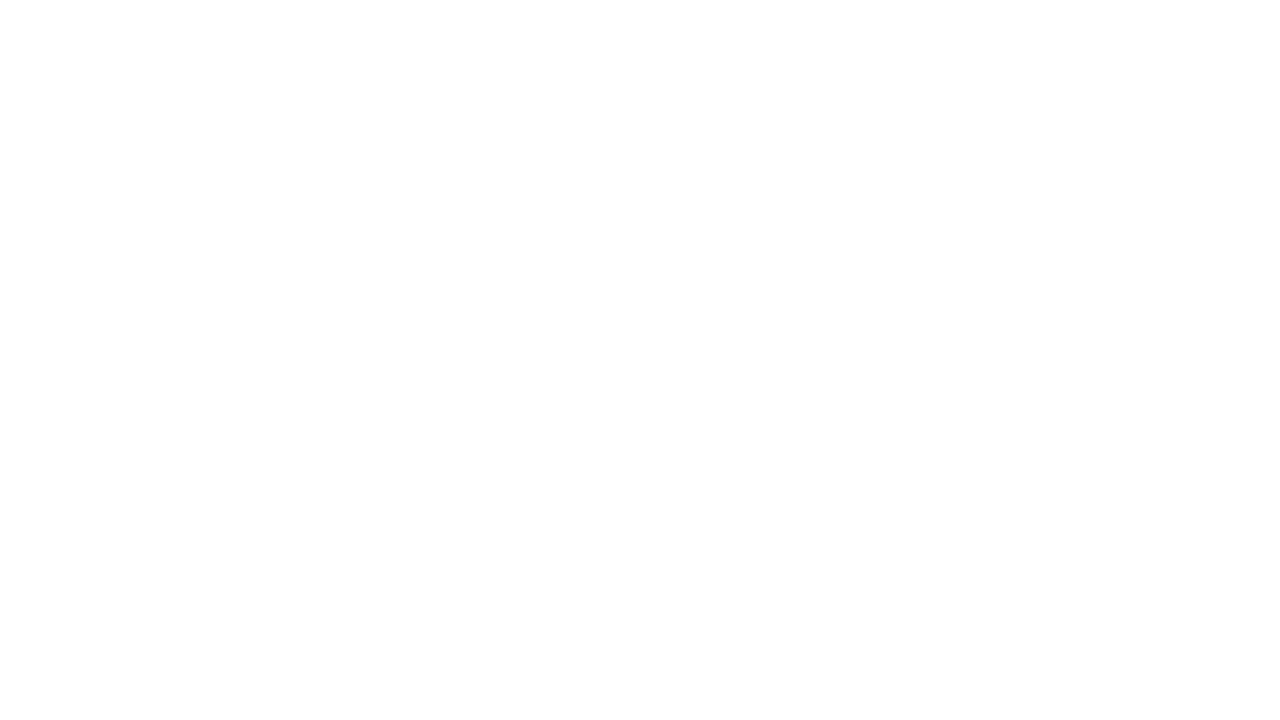

Waited for page to load after navigation (domcontentloaded)
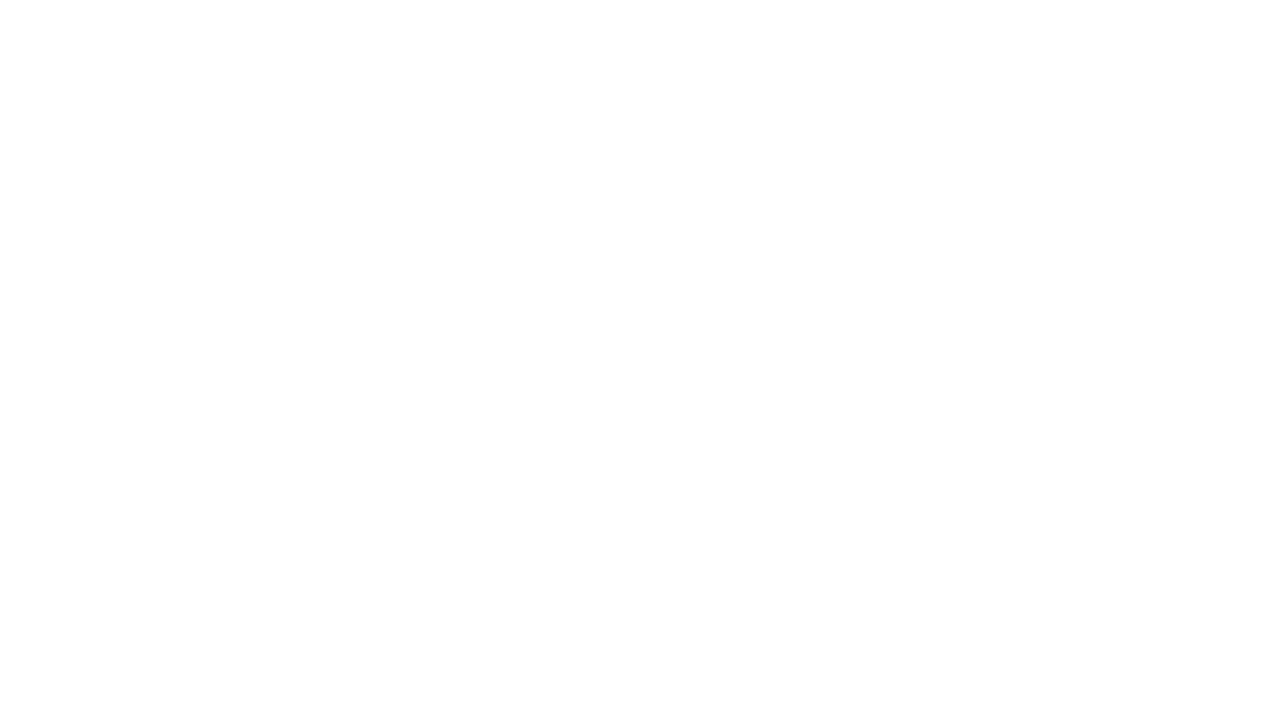

Retrieved new page title: Most Reliable App & Cross Browser Testing Platform | BrowserStack
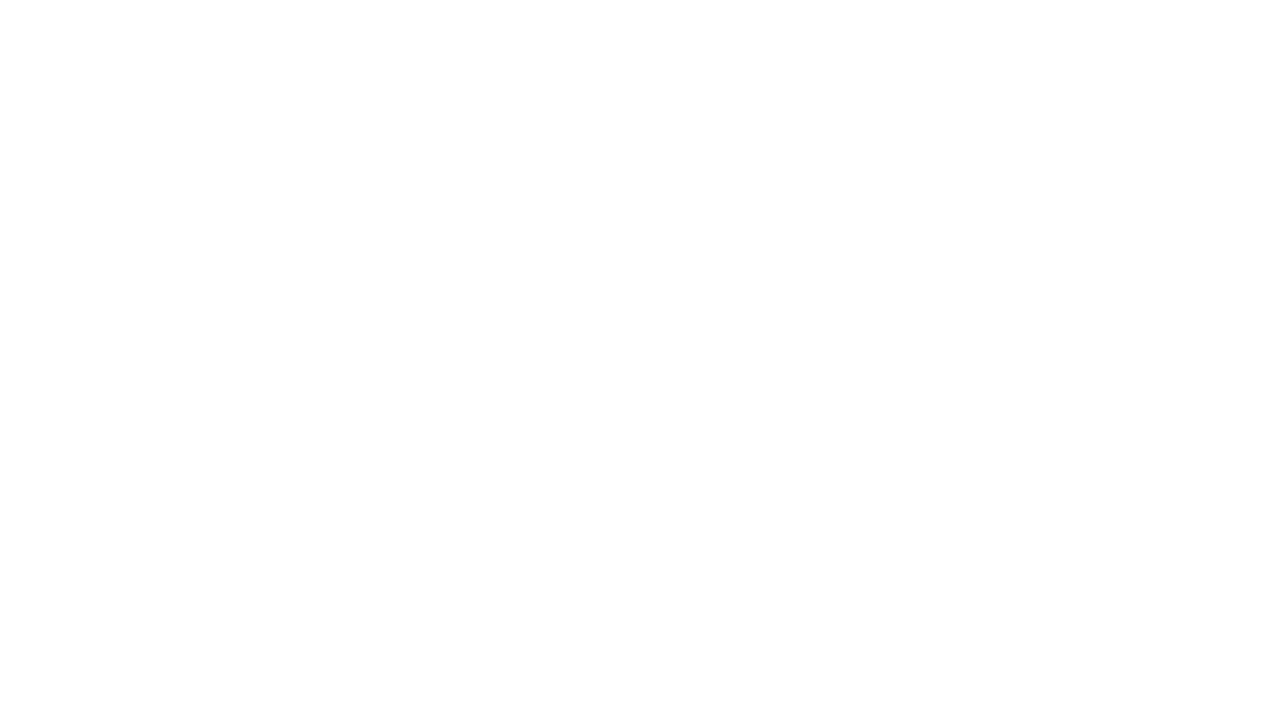

Soft assertion passed: page title contains 'BrowserStack'
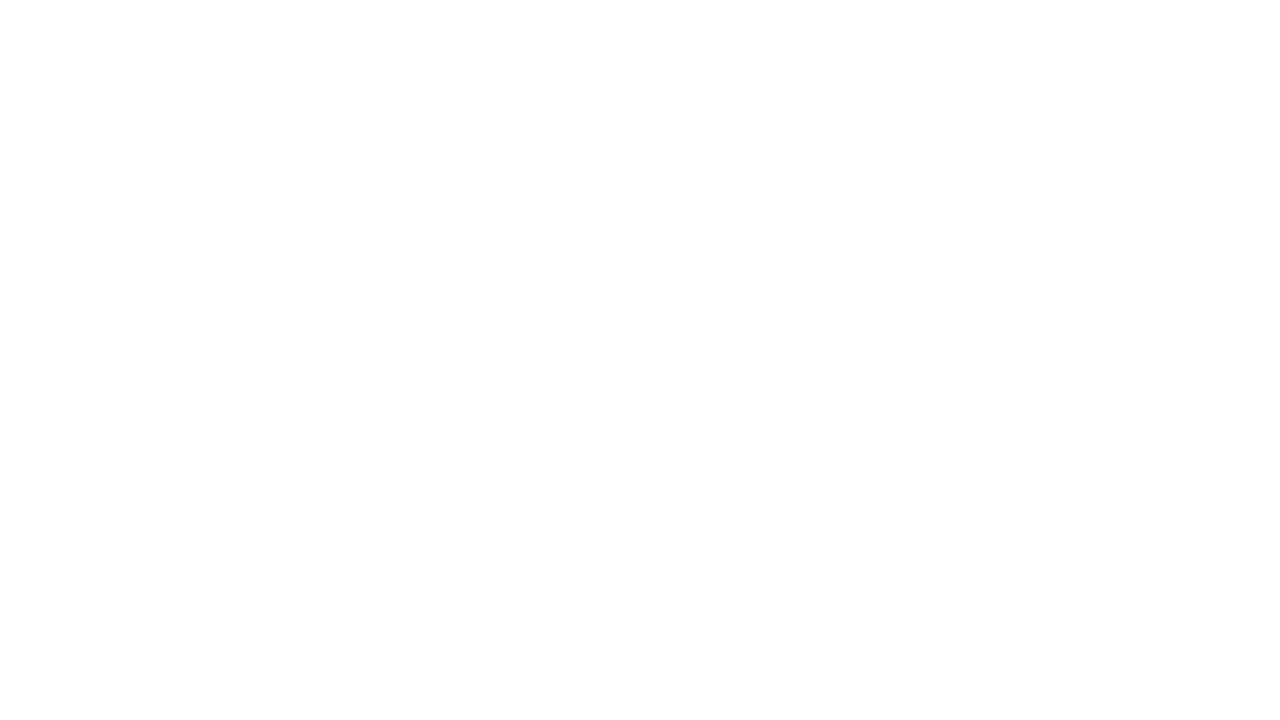

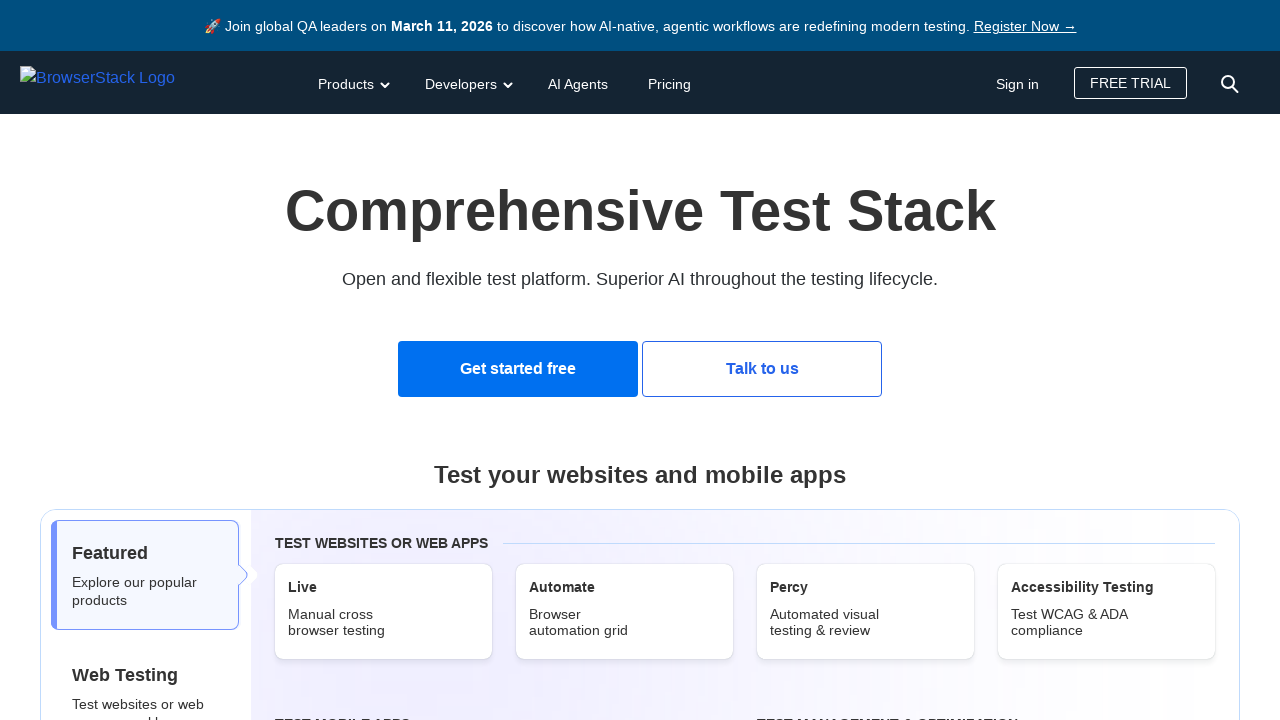